Simple test that navigates to the Platzi website homepage and verifies the page loads

Starting URL: https://platzi.com

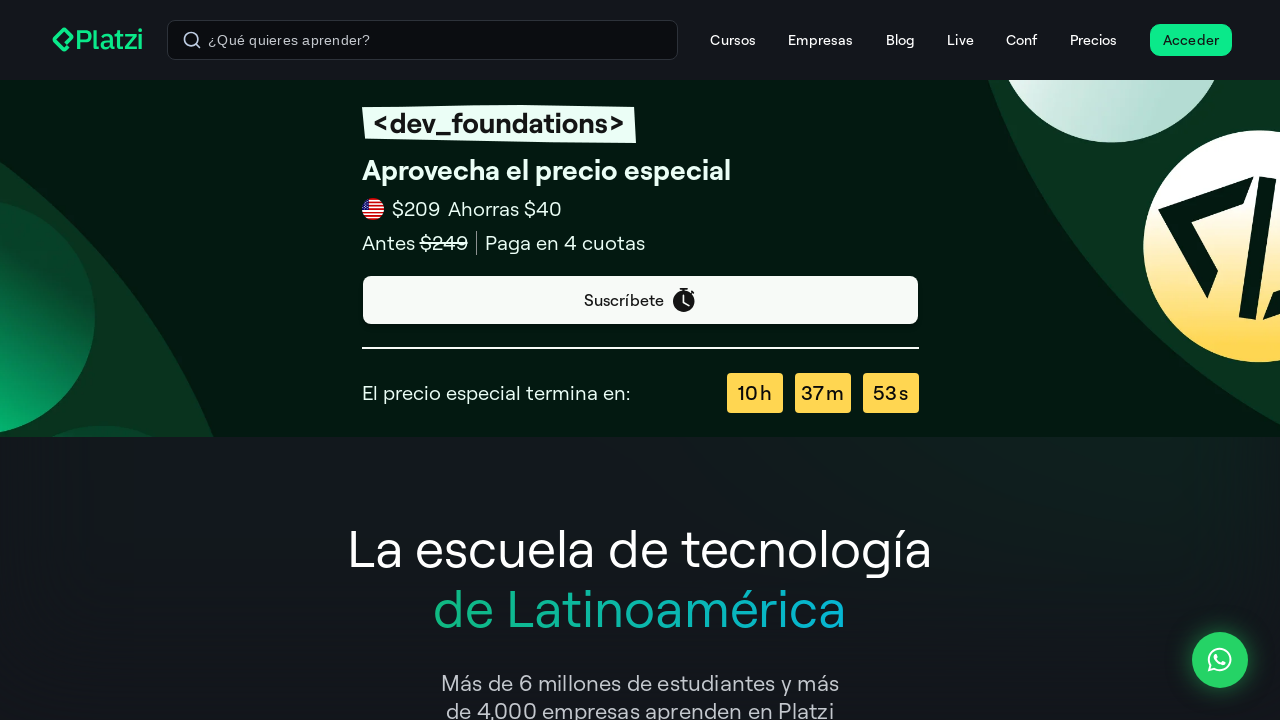

Navigated to Platzi homepage
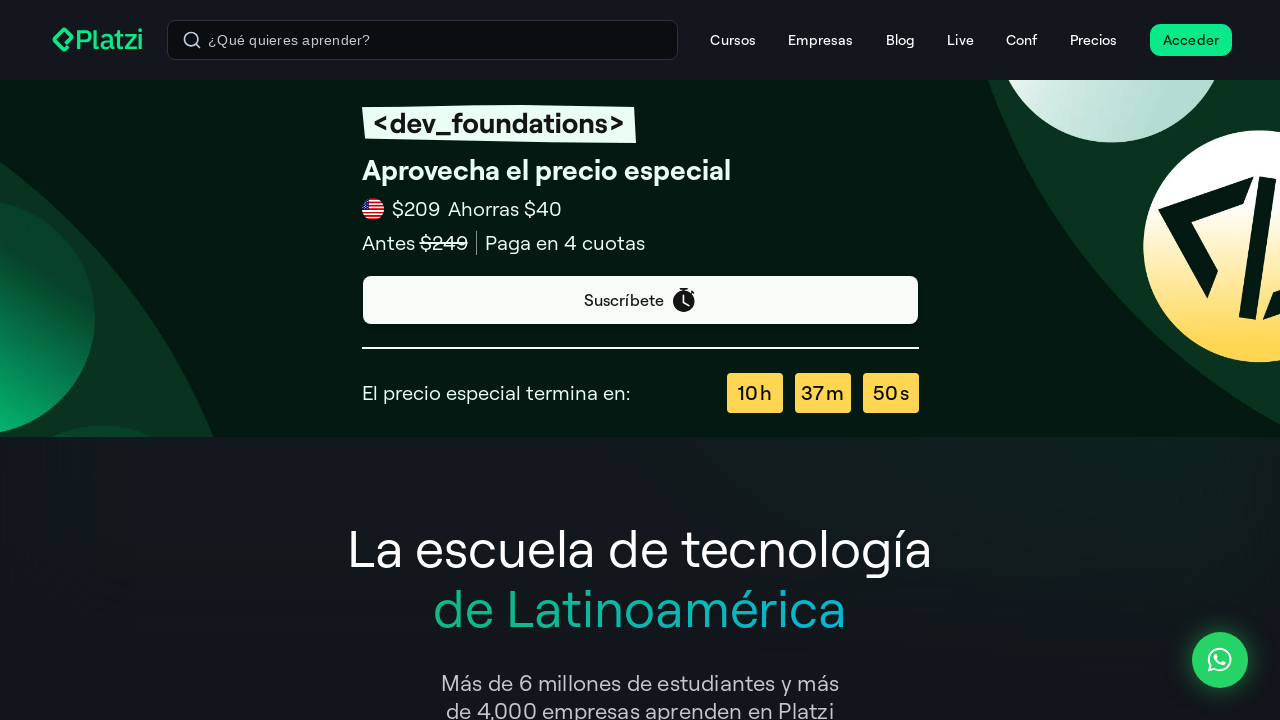

Page fully loaded (domcontentloaded state reached)
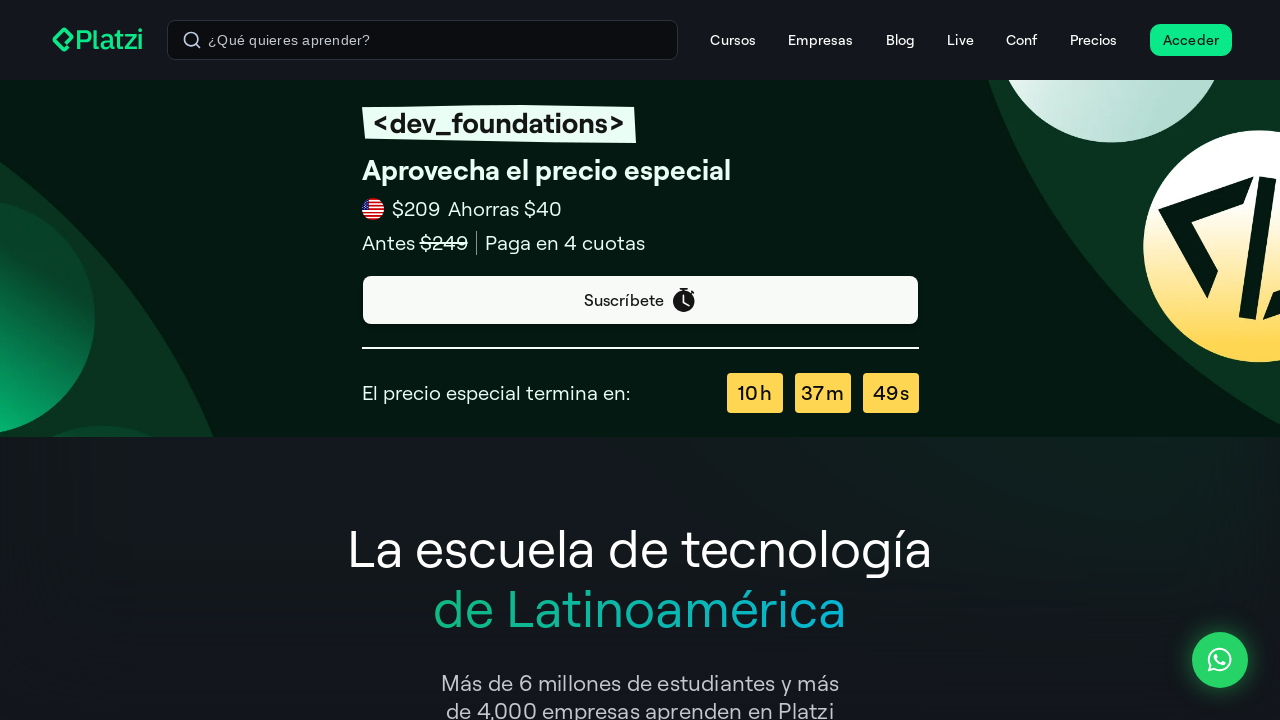

Body element is present, page content verified
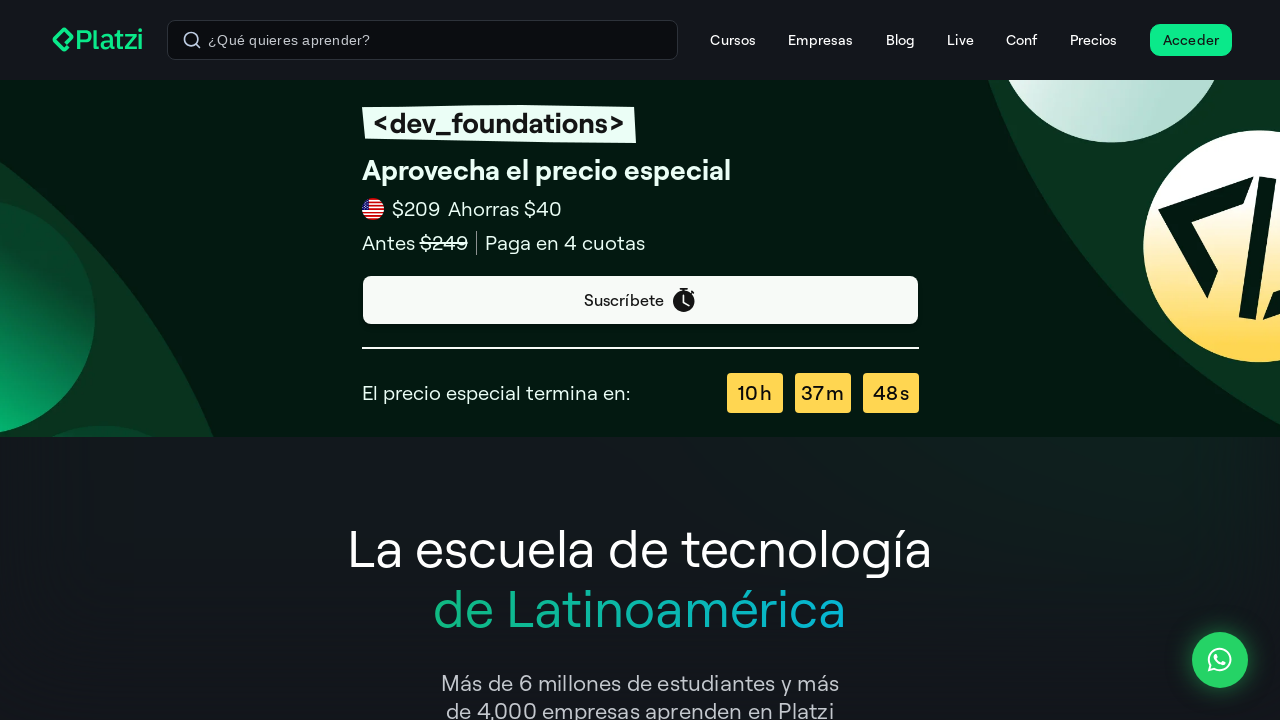

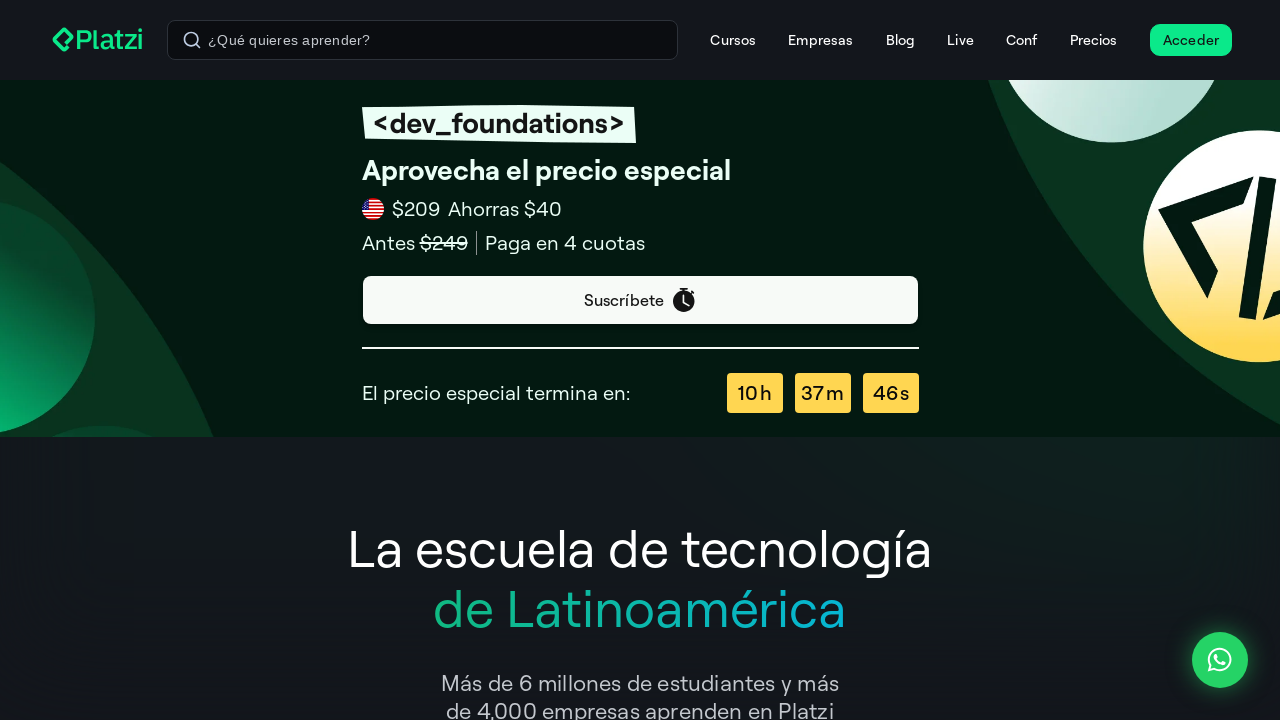